Tests scroll down and scroll up functionality on the homepage by scrolling to the footer and then using the scroll up arrow button to return to top

Starting URL: https://automationexercise.com

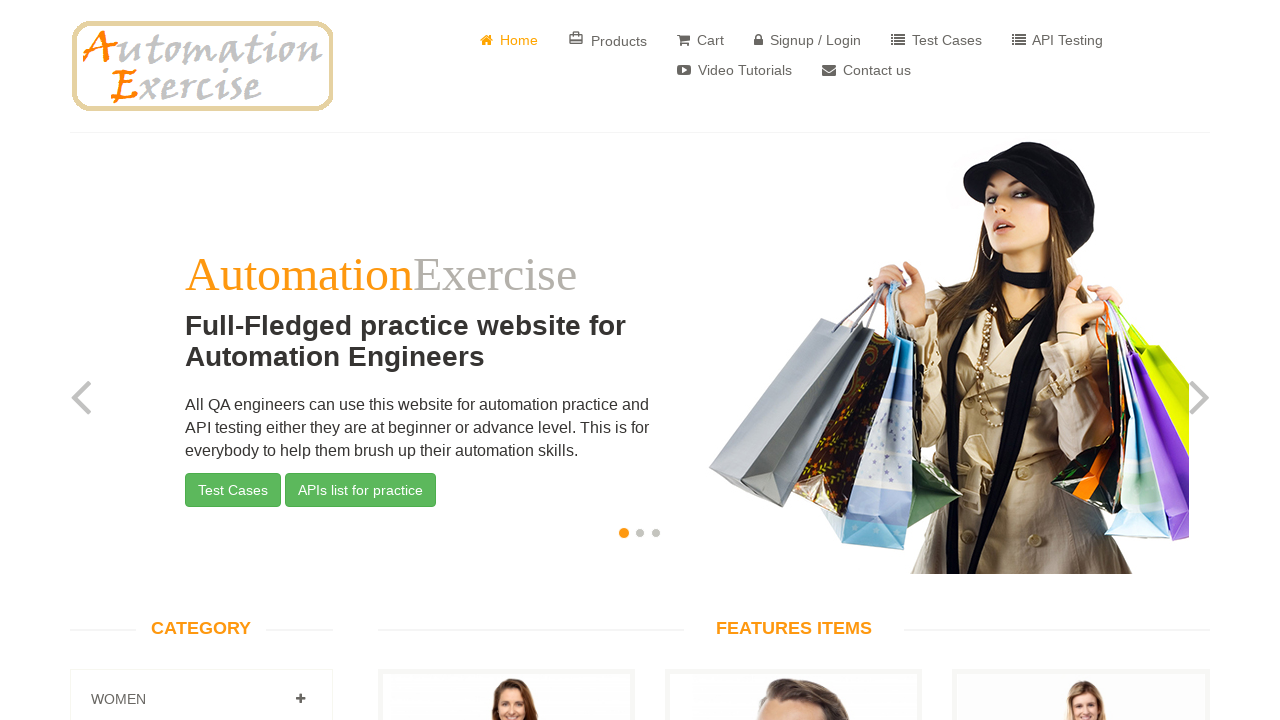

Scrolled to subscription email field at bottom of page
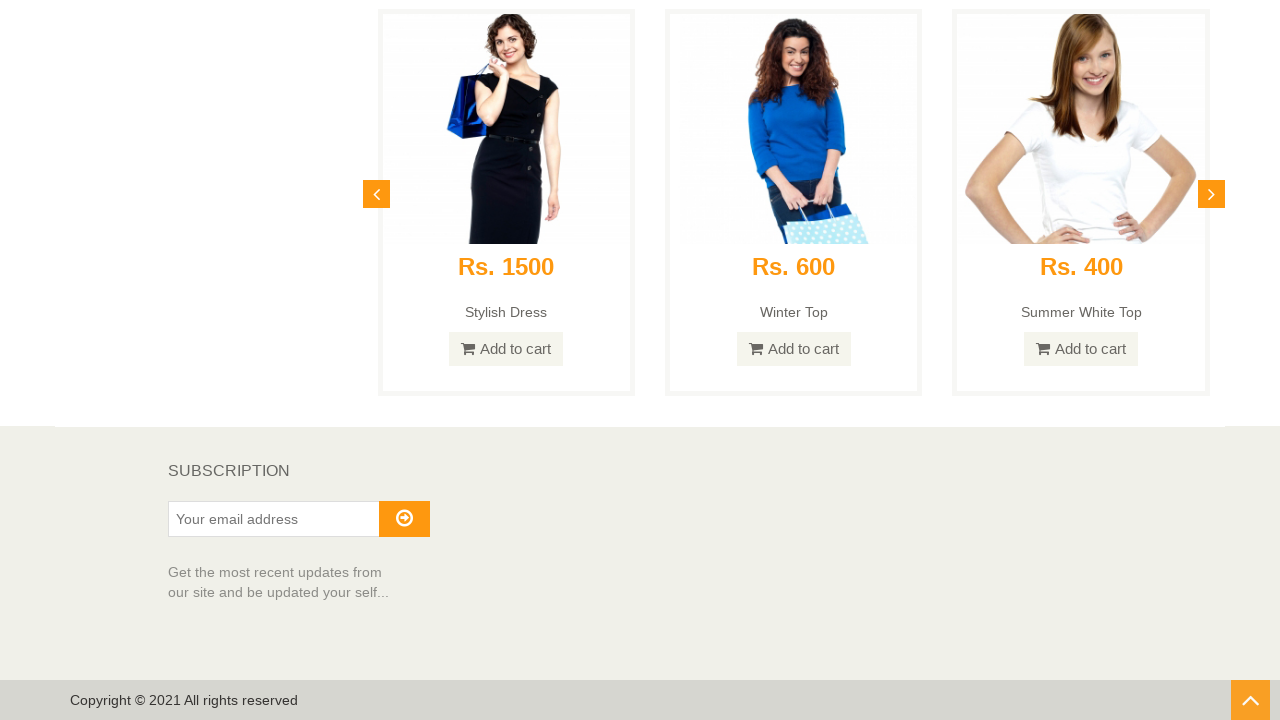

Footer text loaded and visible
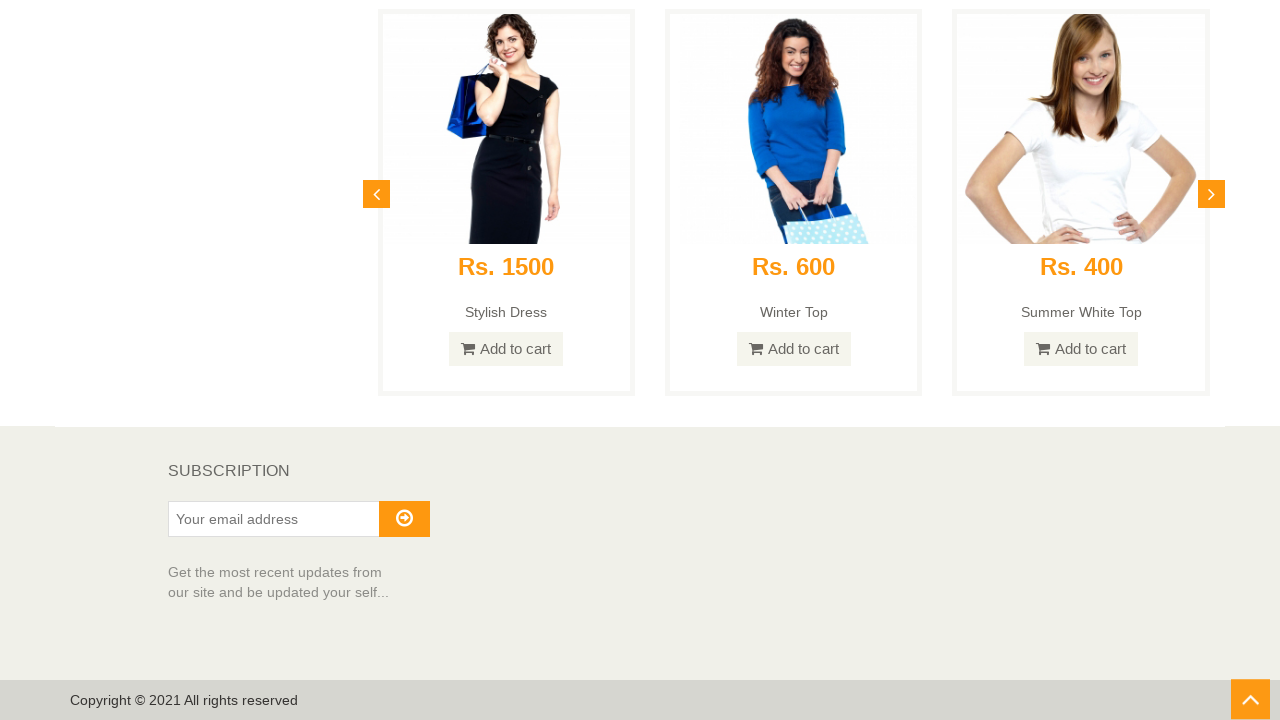

Clicked scroll up arrow button at (1250, 700) on #scrollUp
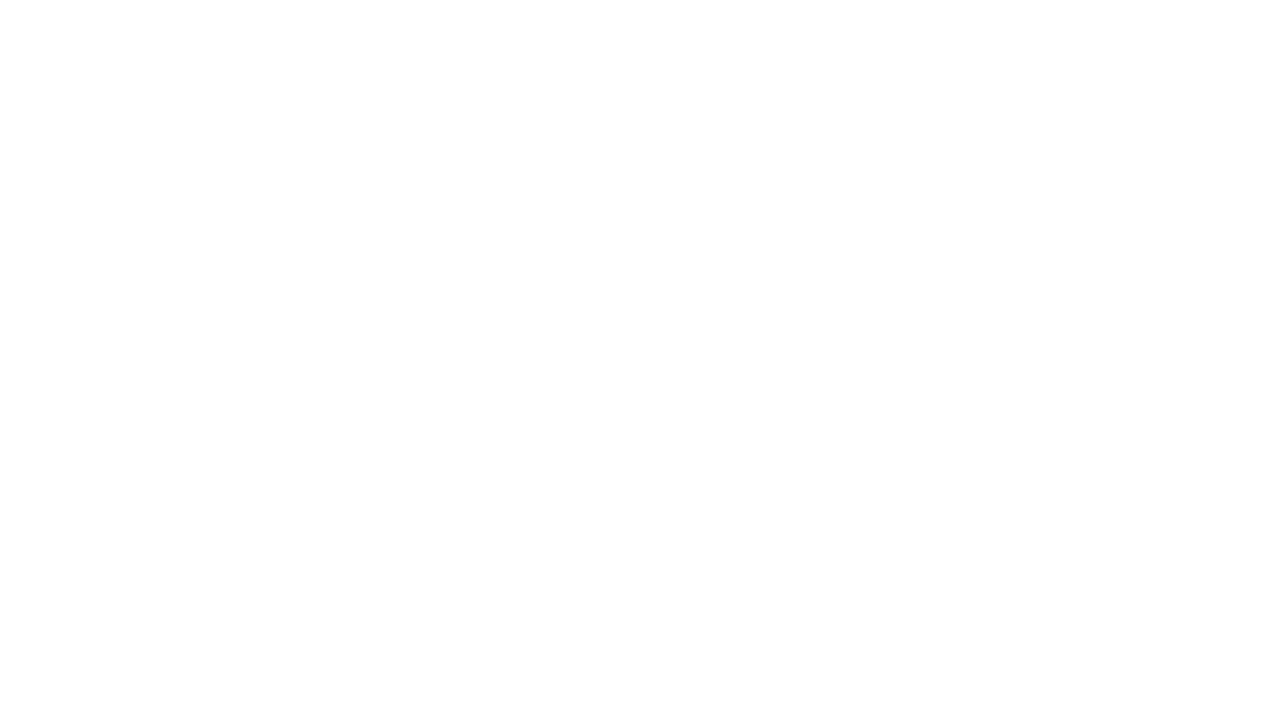

Carousel at top of page loaded and visible after scrolling up
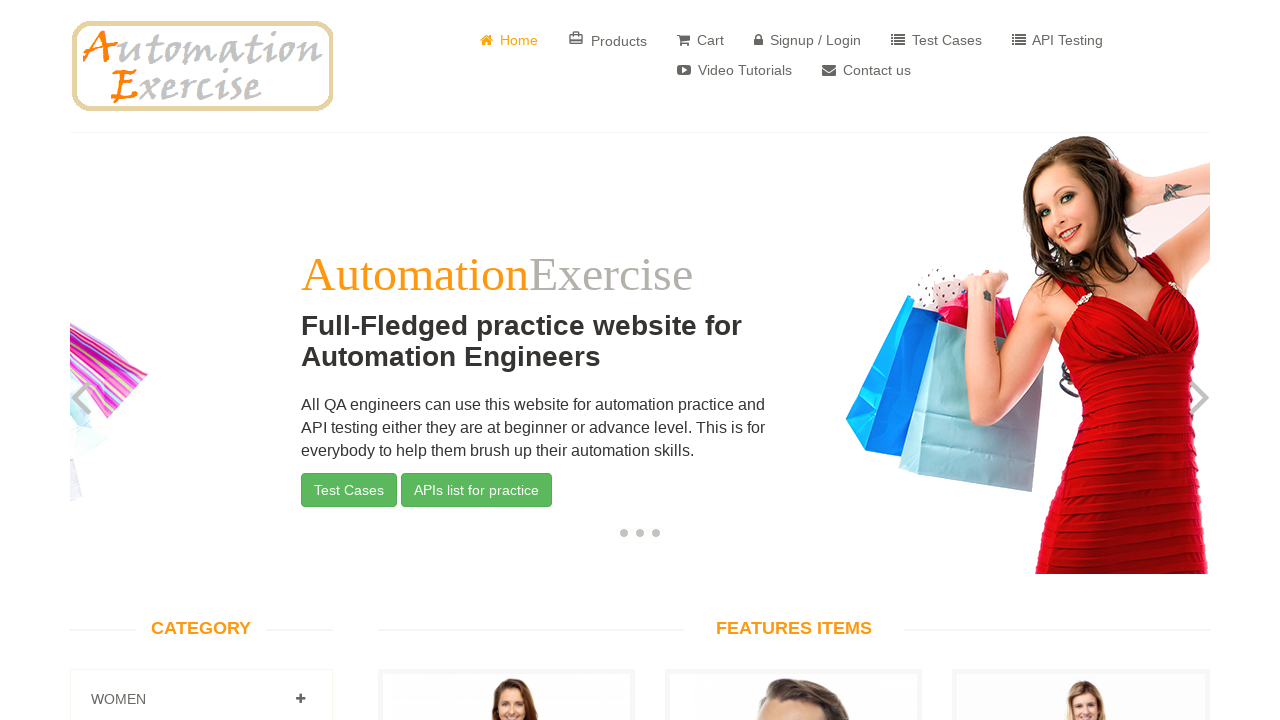

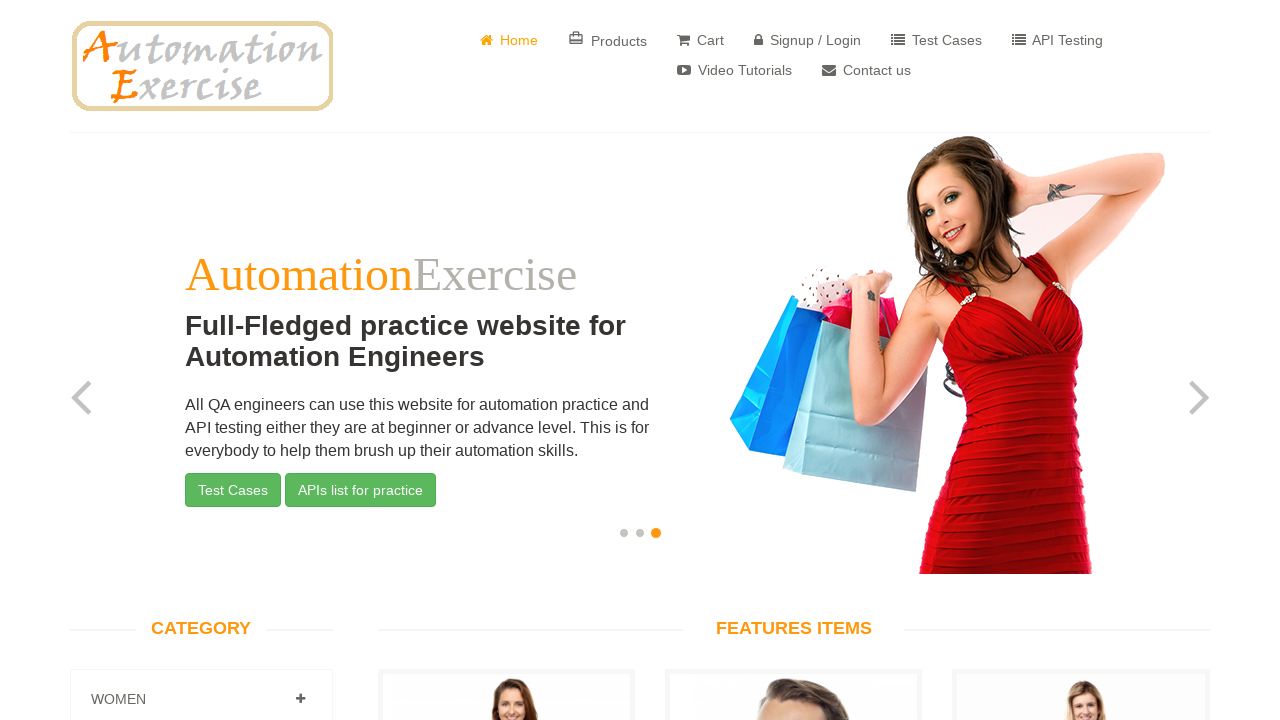